Tests a simple form by filling in first name, last name, city, and country fields using different element locator strategies, then submits the form.

Starting URL: http://suninjuly.github.io/simple_form_find_task.html

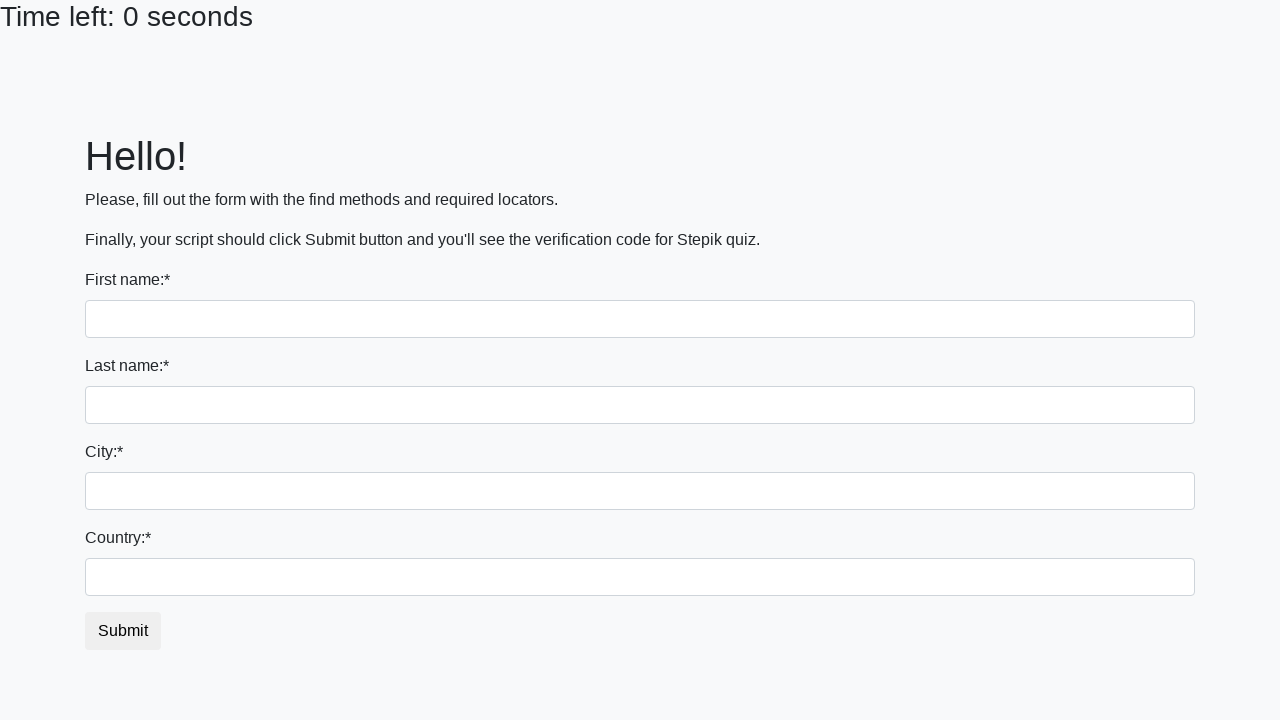

Filled first name field with 'Ivan' using tag name selector on input
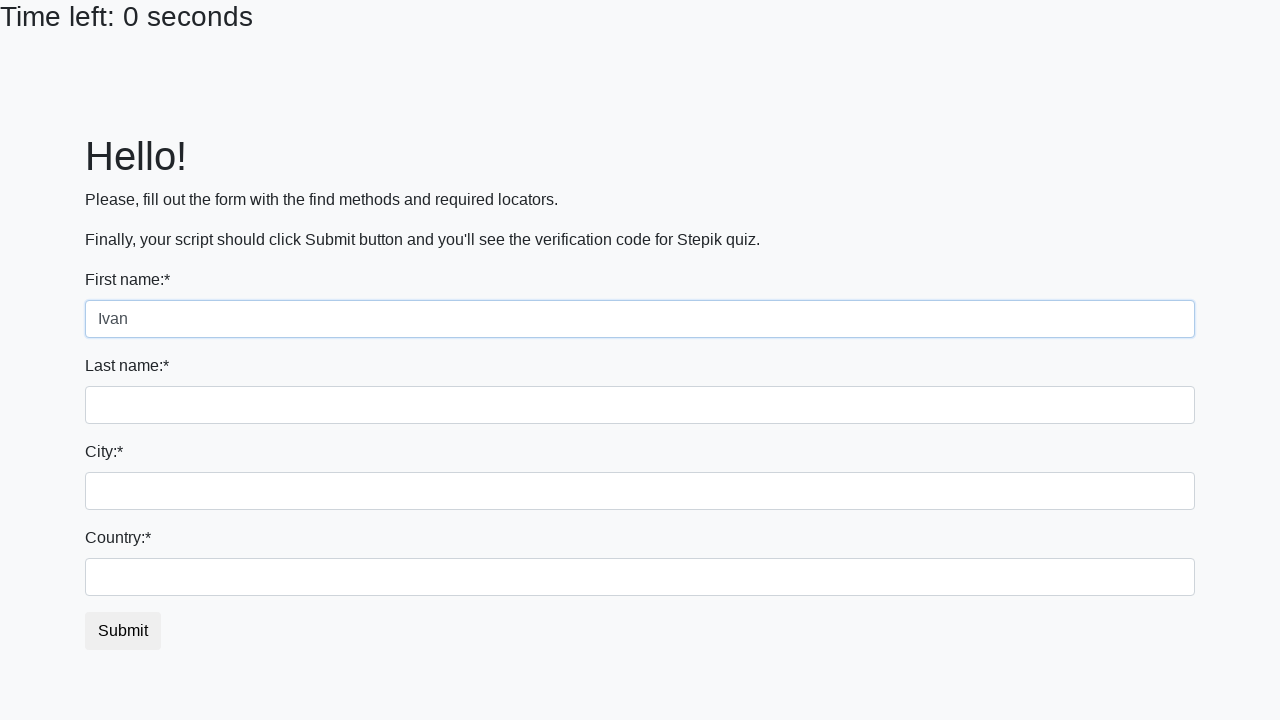

Filled last name field with 'Petrov' using name attribute selector on input[name='last_name']
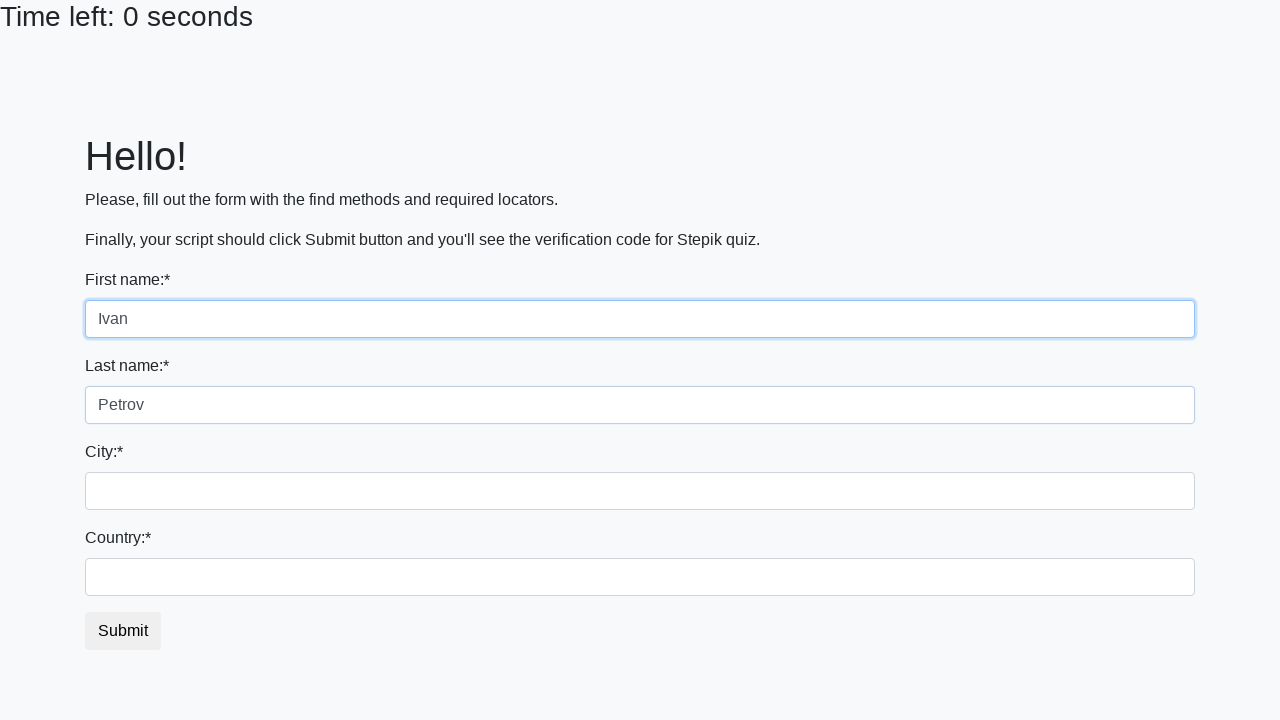

Filled city field with 'Smolensk' using class name selector on .city
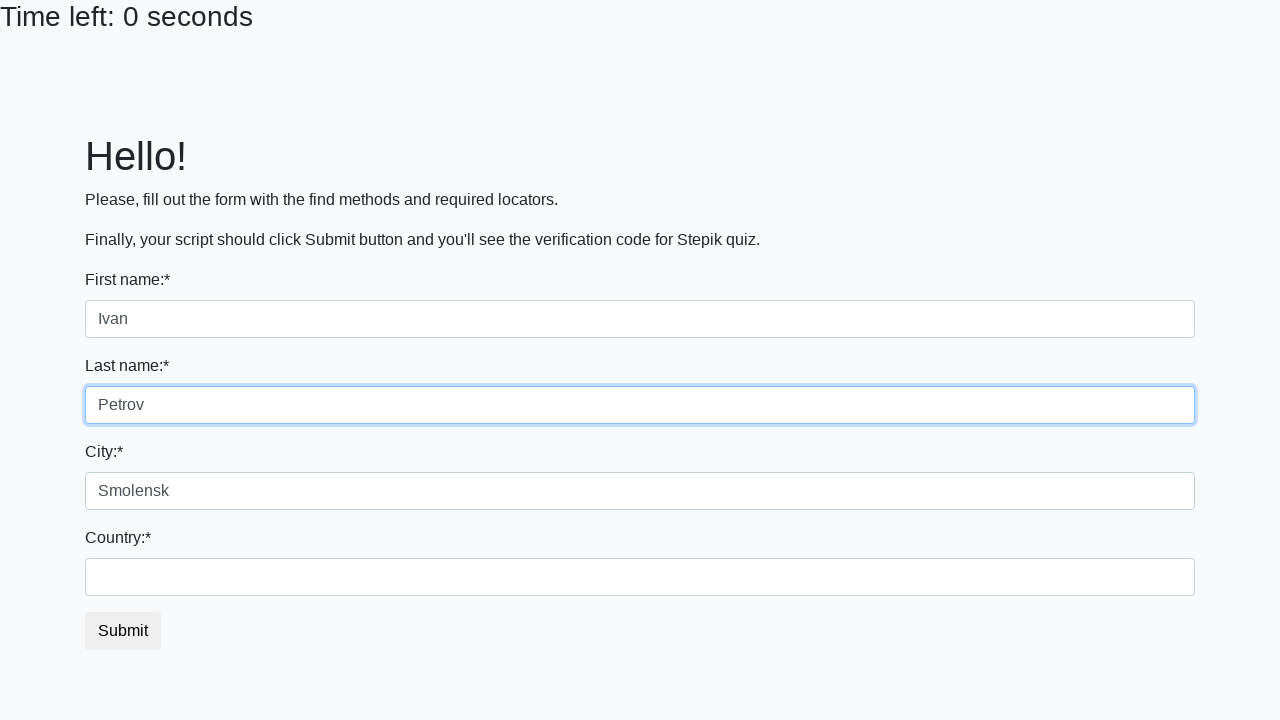

Filled country field with 'Russia' using ID selector on #country
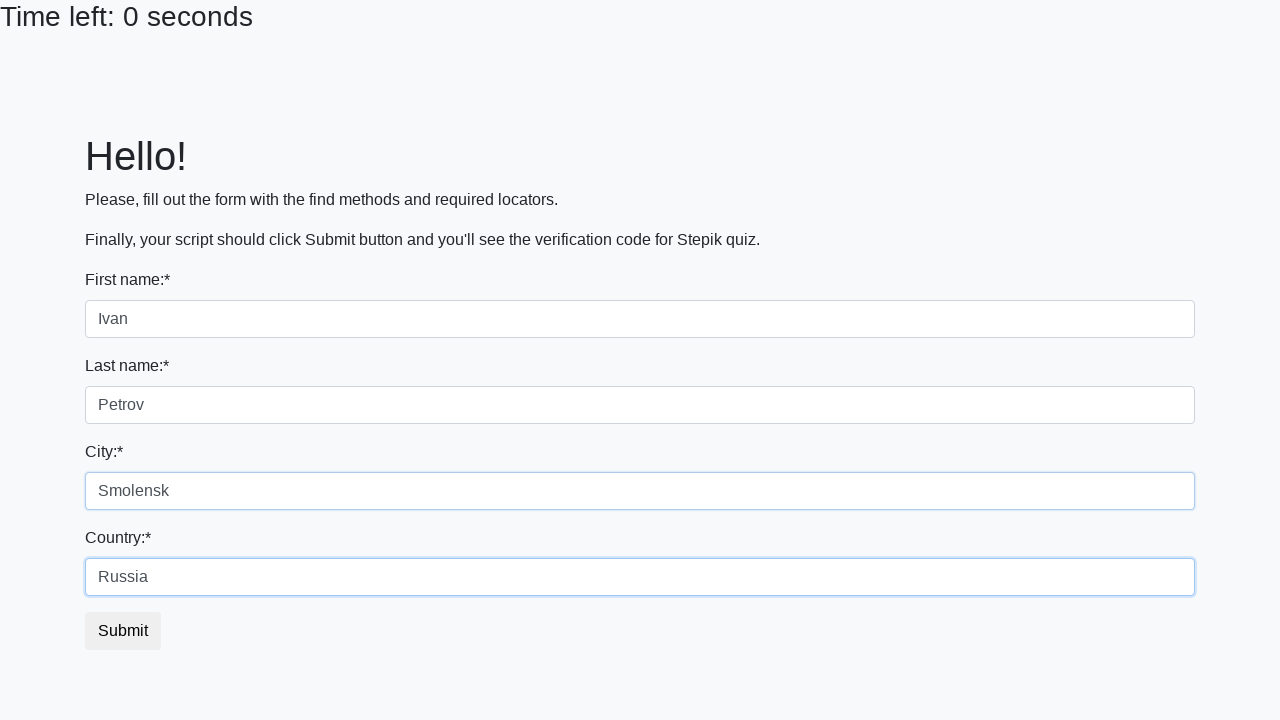

Clicked the submit button to submit the form at (123, 631) on button.btn
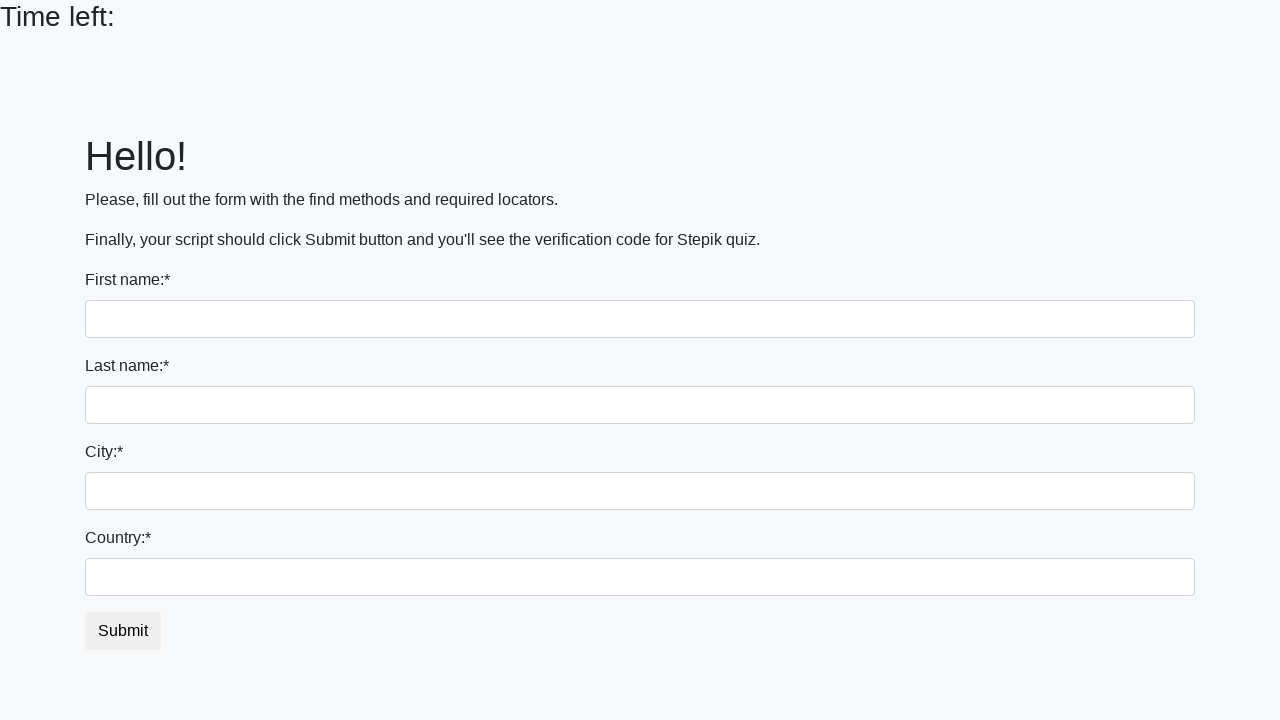

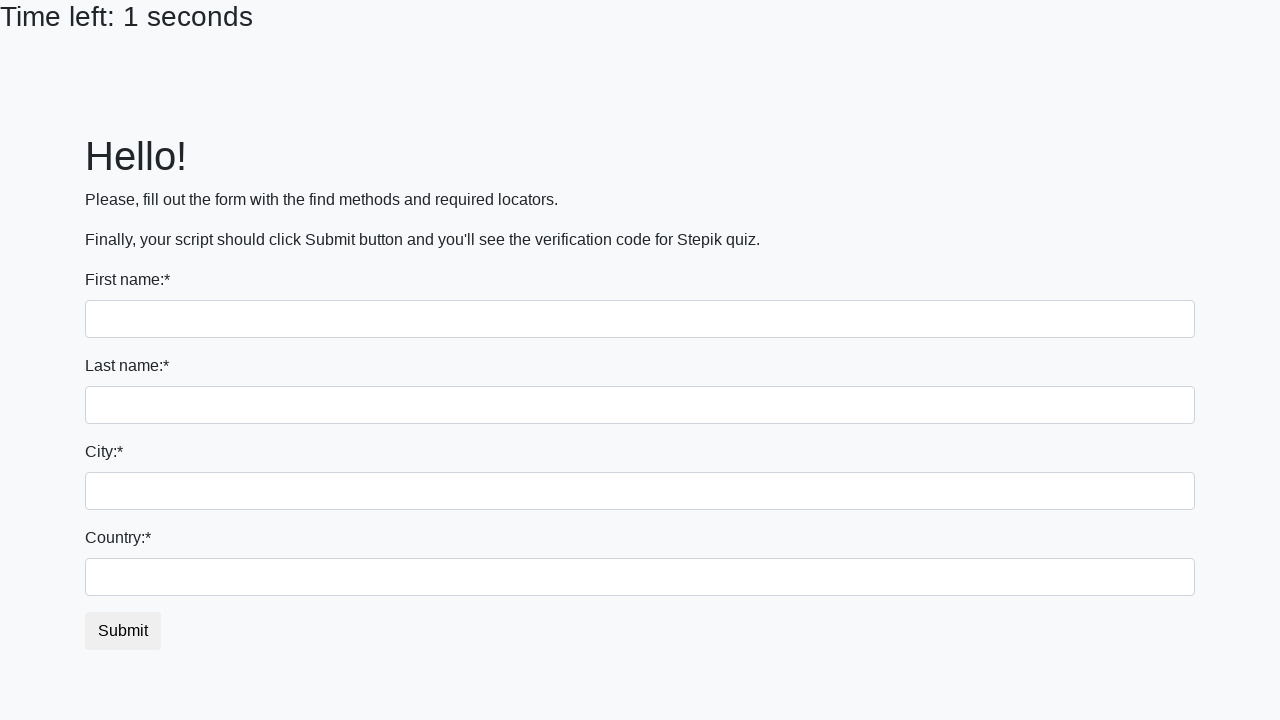